Performs a drag and drop action to a specific offset position

Starting URL: https://crossbrowsertesting.github.io/drag-and-drop

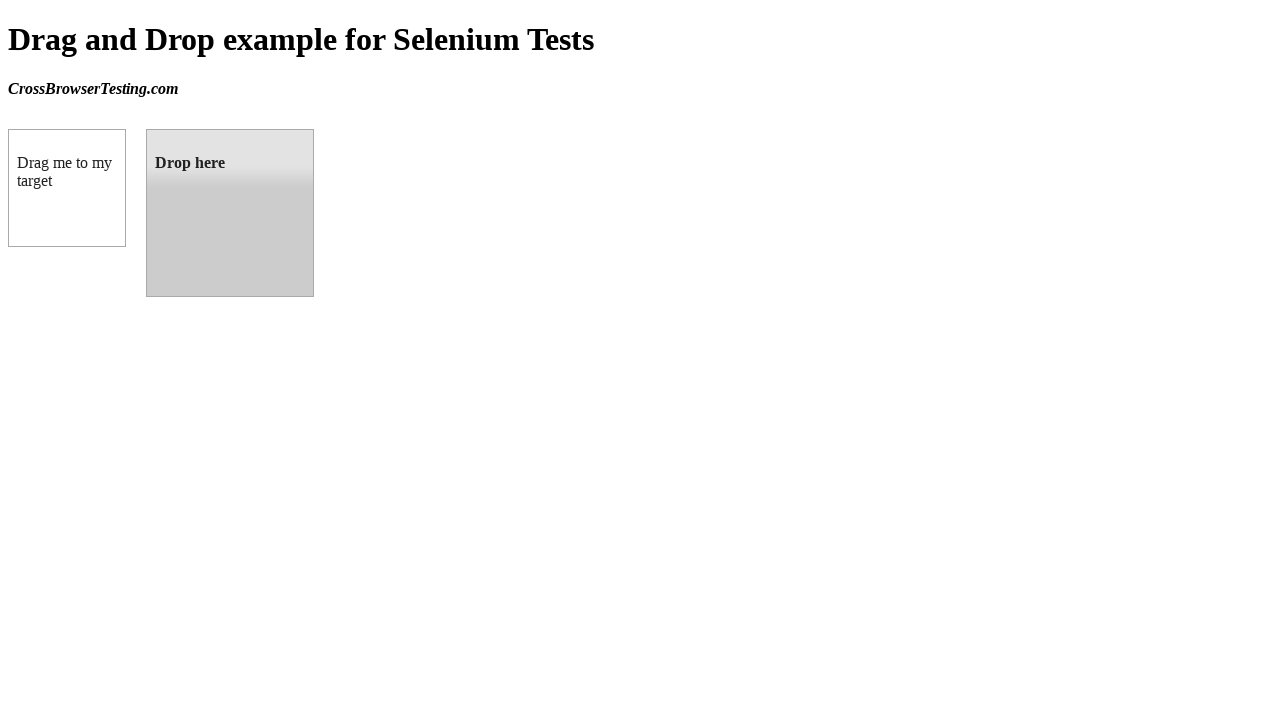

Located draggable element
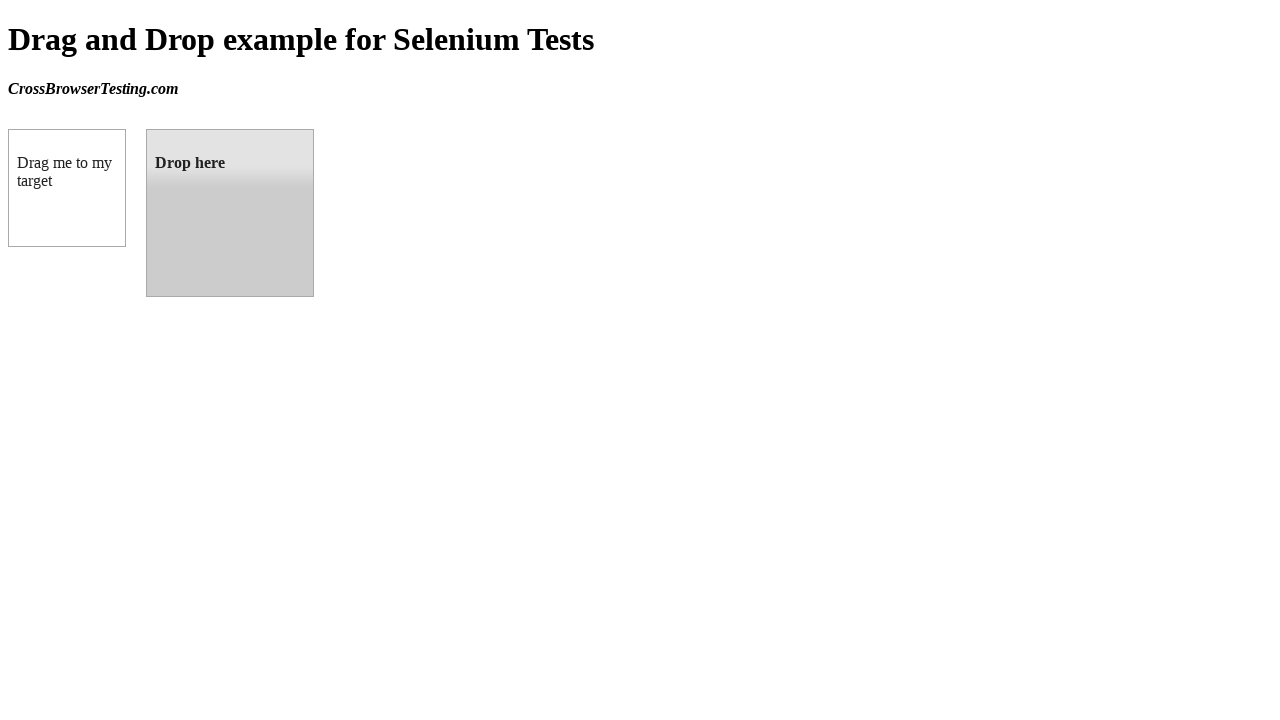

Located droppable target element
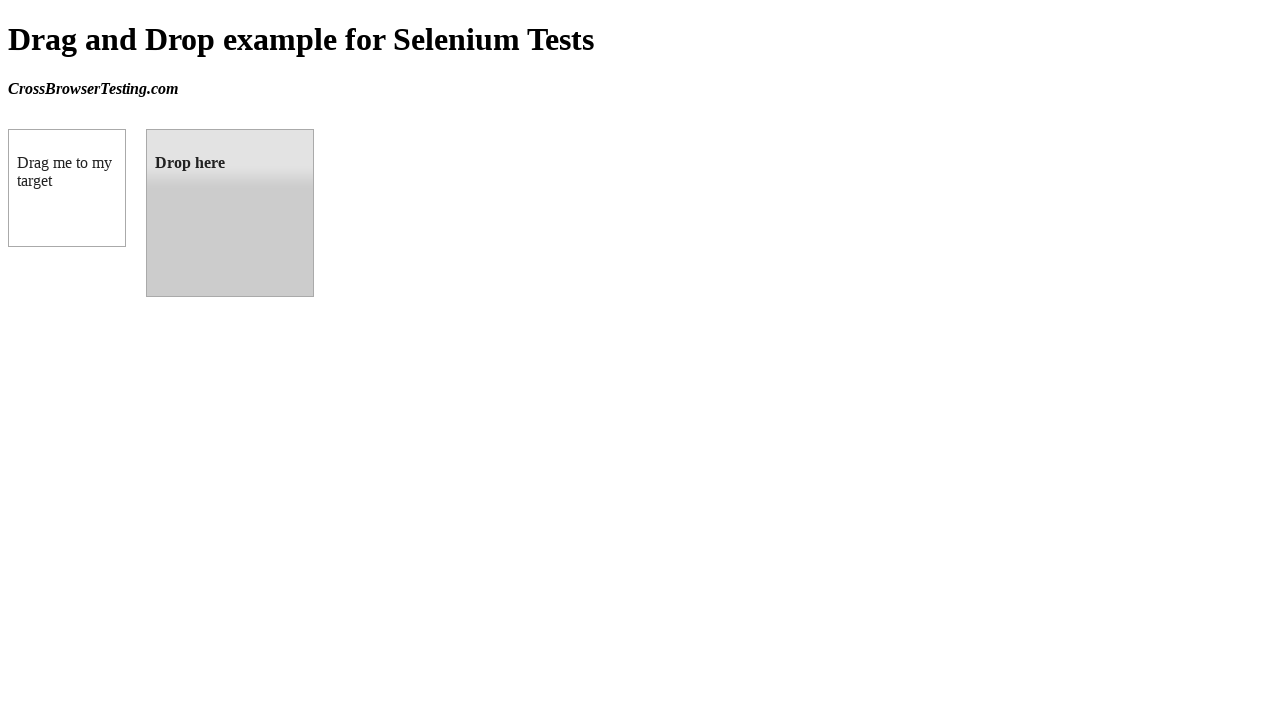

Retrieved target element bounding box position
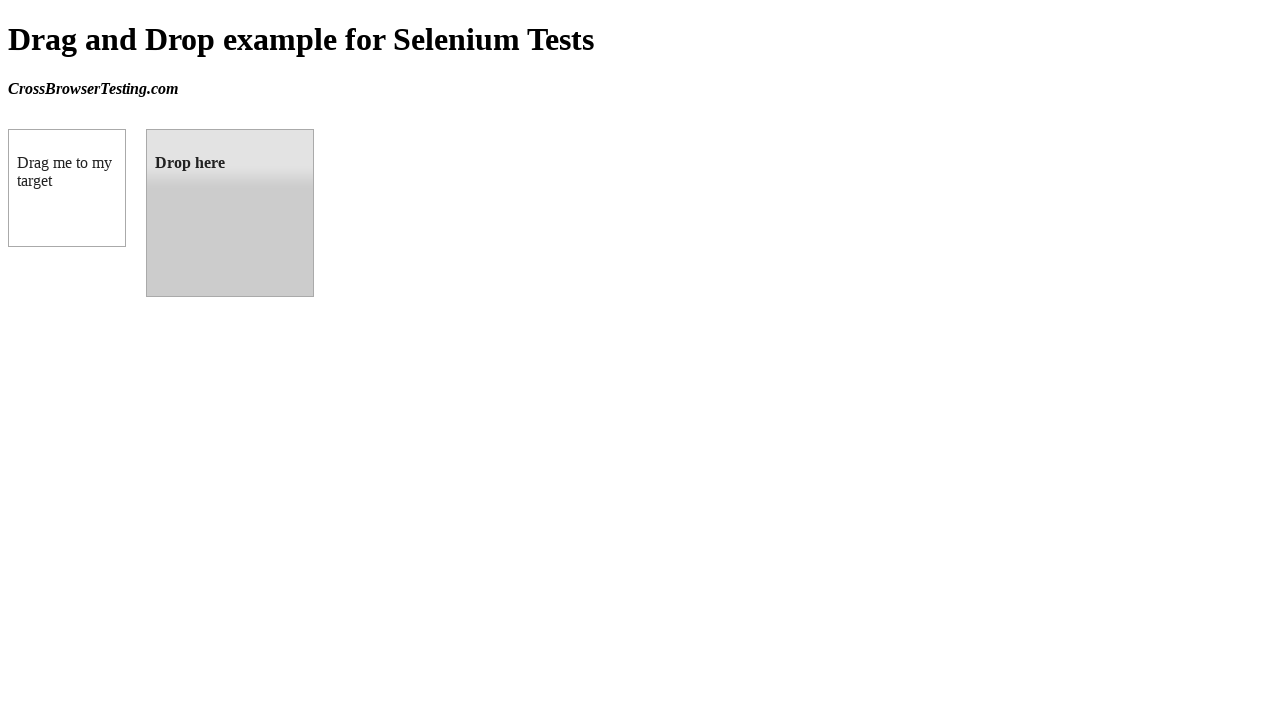

Dragged draggable element to droppable target at (230, 213)
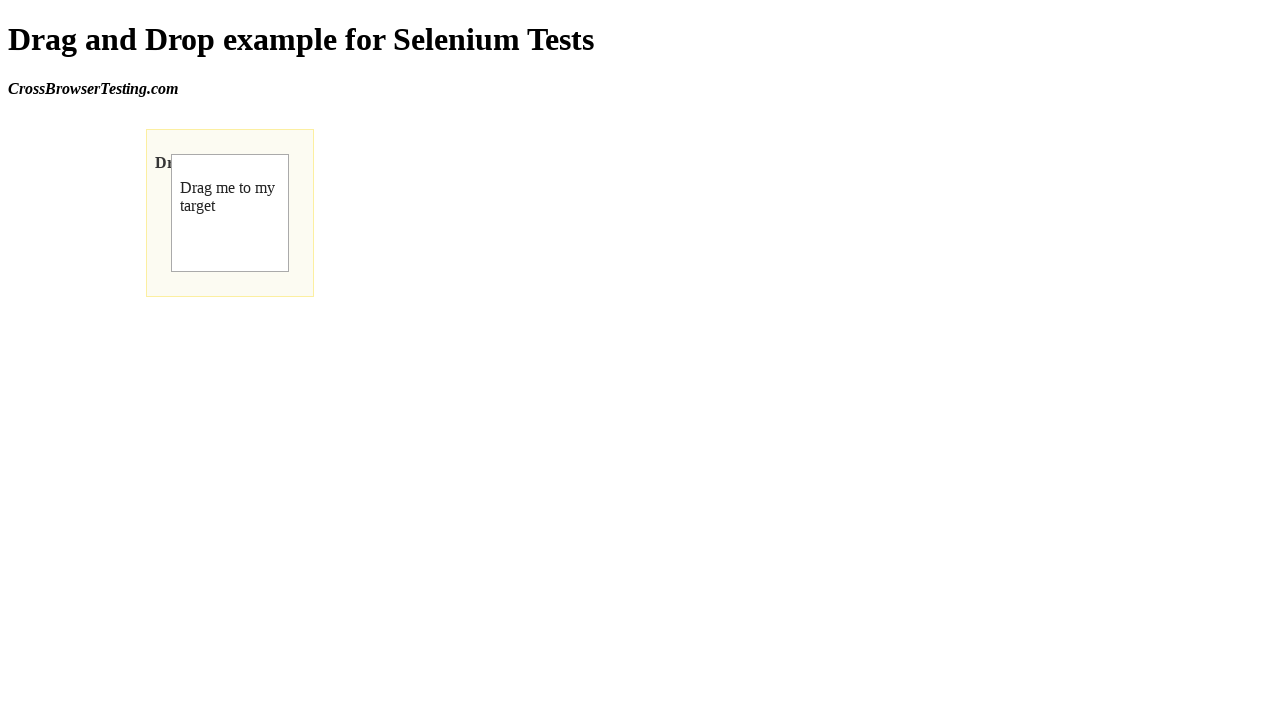

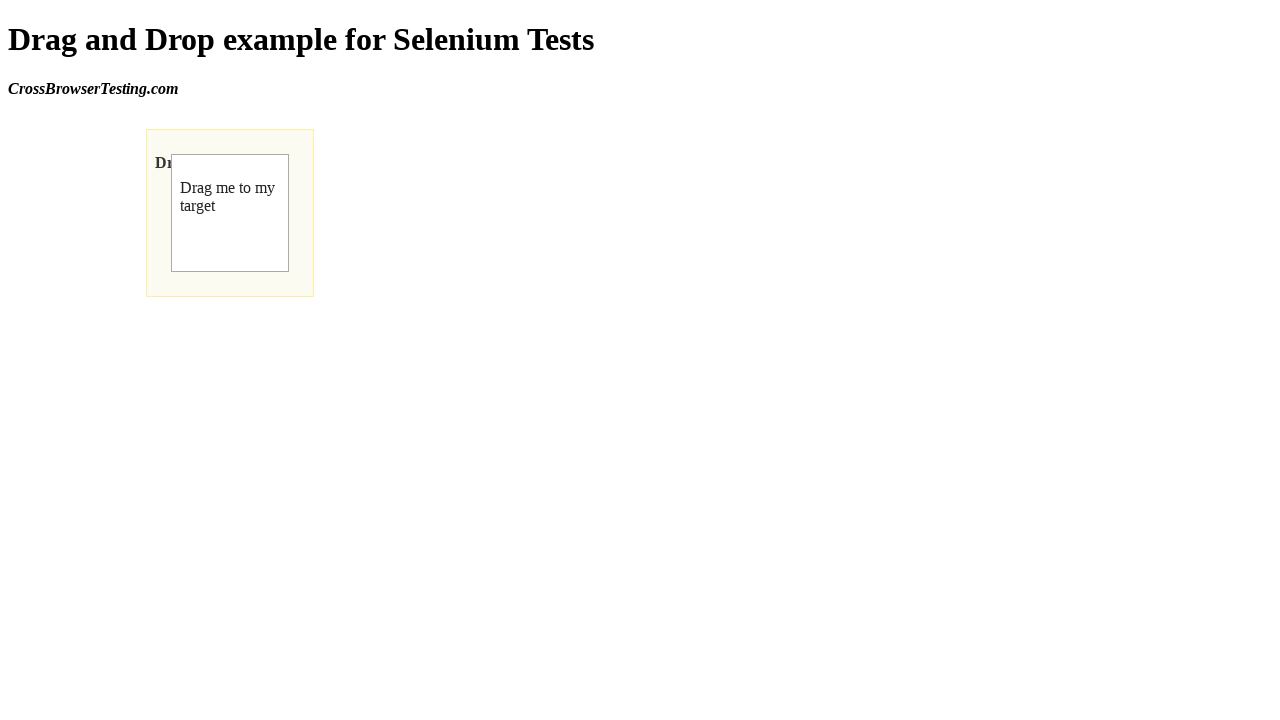